Tests frame handling by switching between different frames and nested frames, clicking buttons inside them, and counting the total number of frames on the page

Starting URL: https://www.leafground.com/frame.xhtml

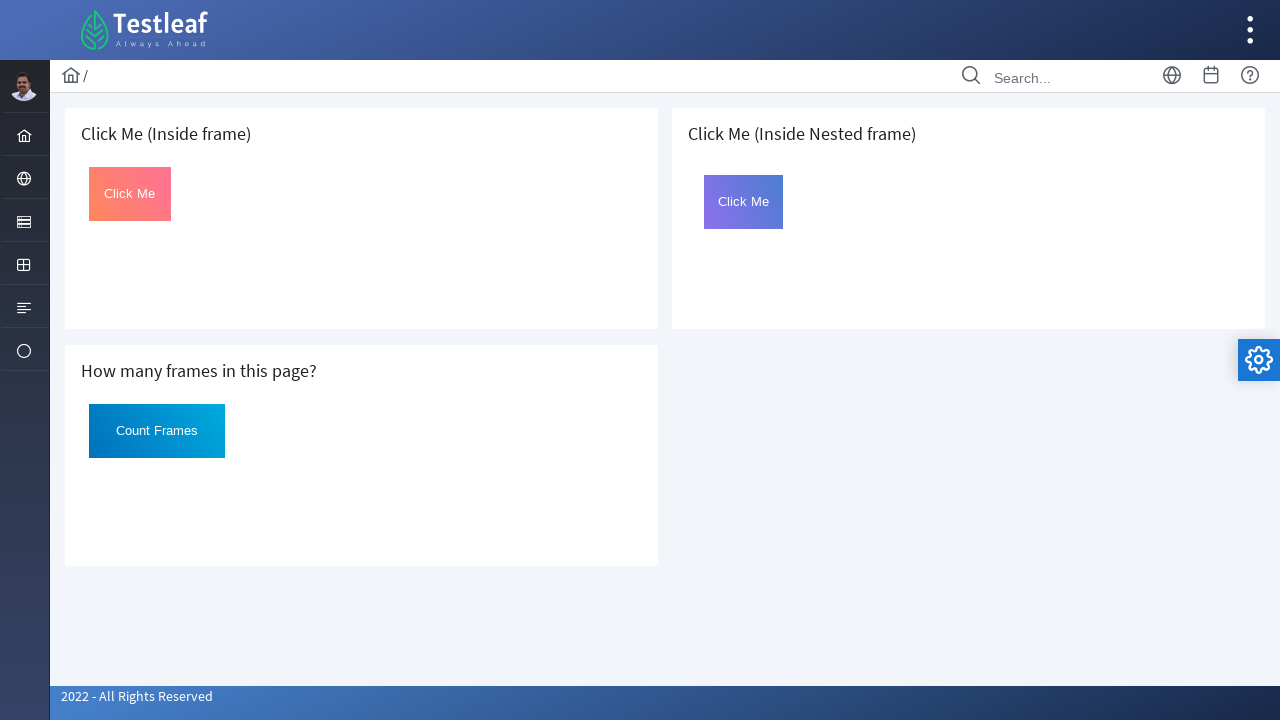

Located first iframe on the page
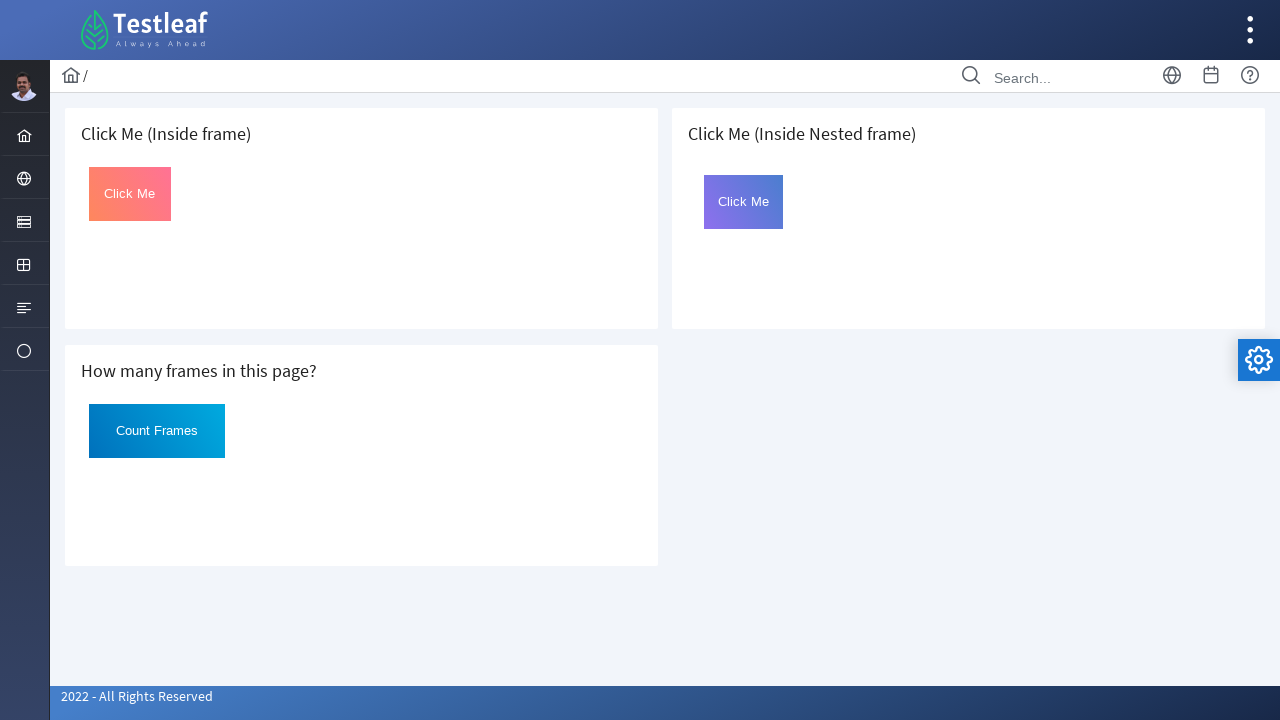

Clicked 'Click Me' button inside first frame at (130, 194) on iframe >> nth=0 >> internal:control=enter-frame >> xpath=(//button[text()='Click
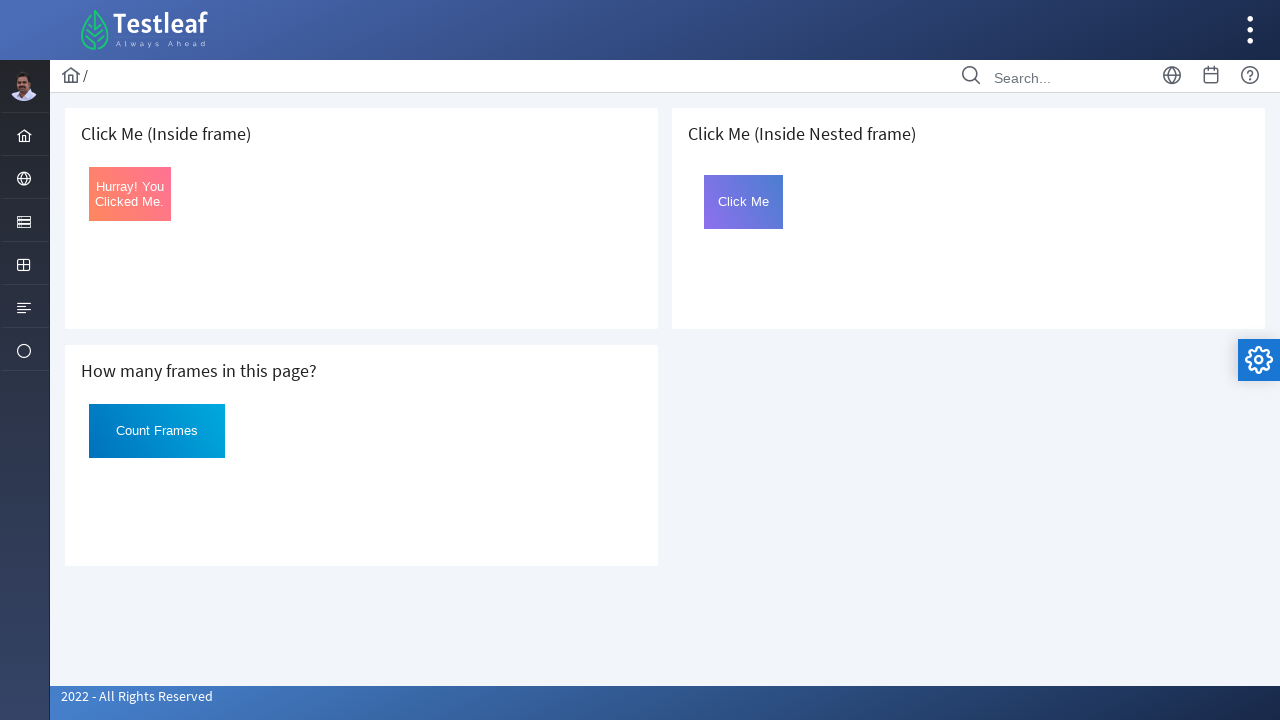

Retrieved confirmation text from first frame: Hurray! You Clicked Me.
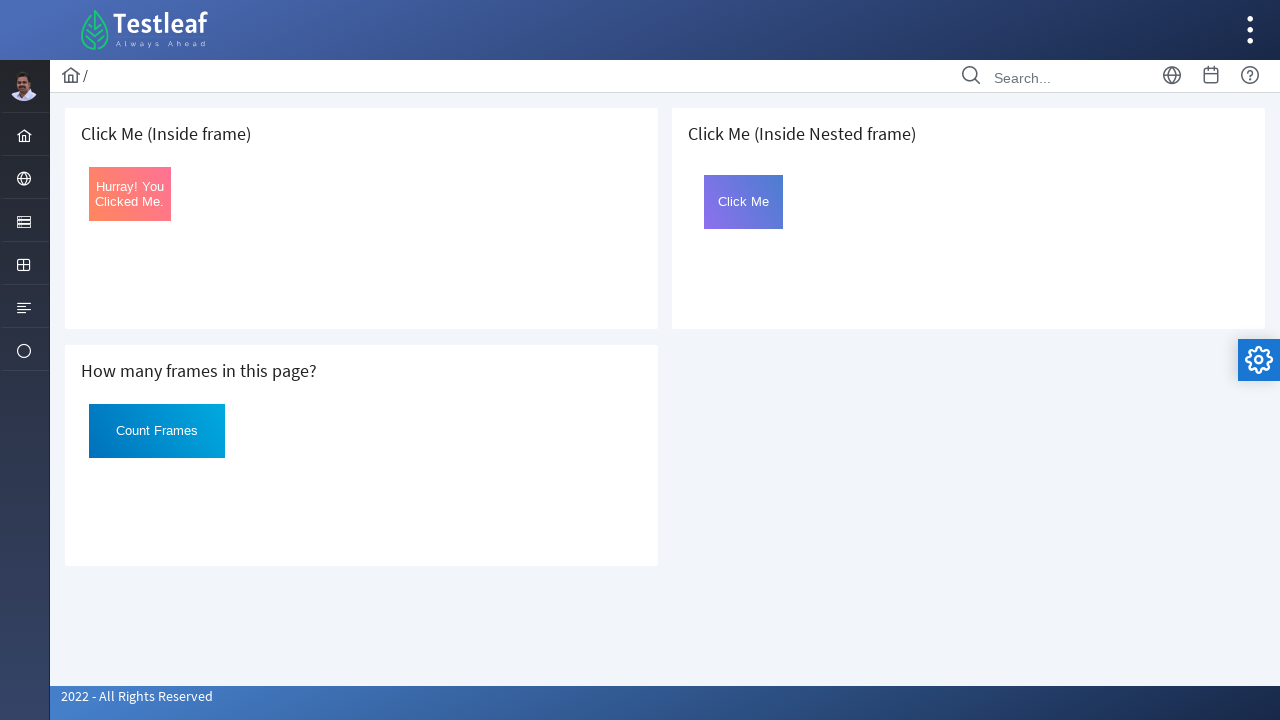

Located third iframe on the page
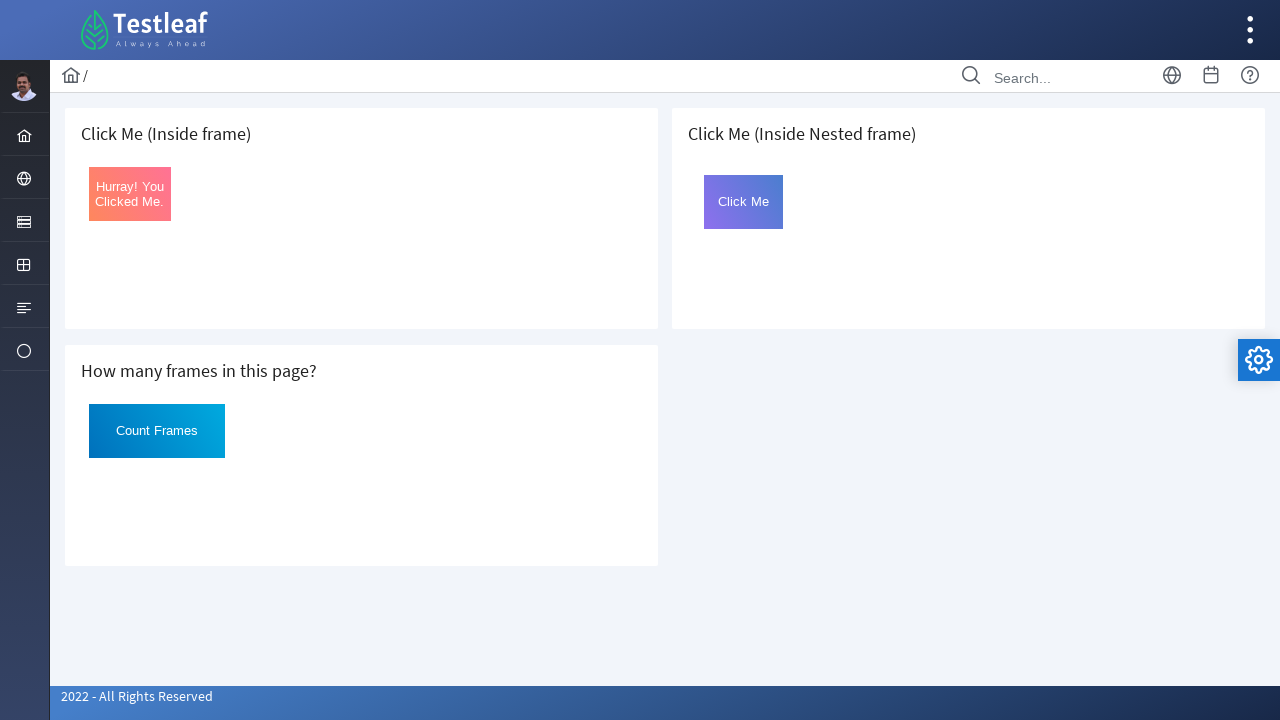

Located nested iframe with id='frame2' inside third frame
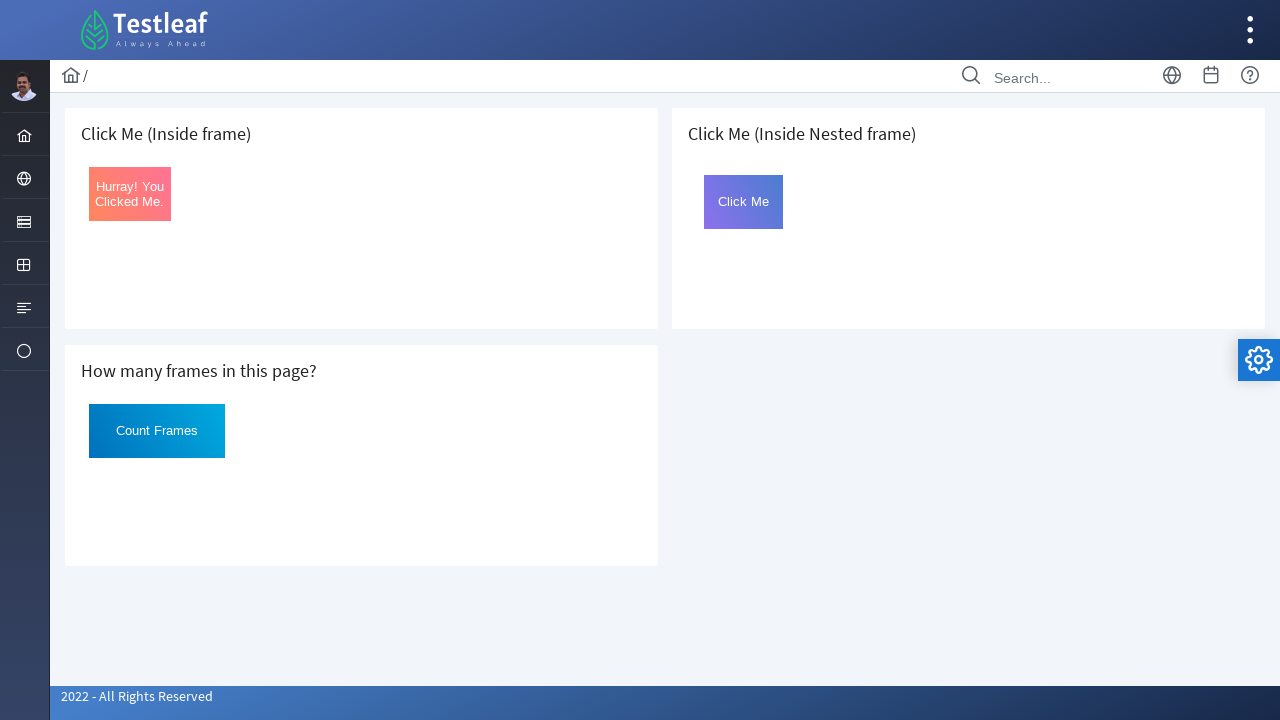

Clicked 'Click Me' button inside nested frame at (744, 202) on iframe >> nth=2 >> internal:control=enter-frame >> iframe[id='frame2'] >> intern
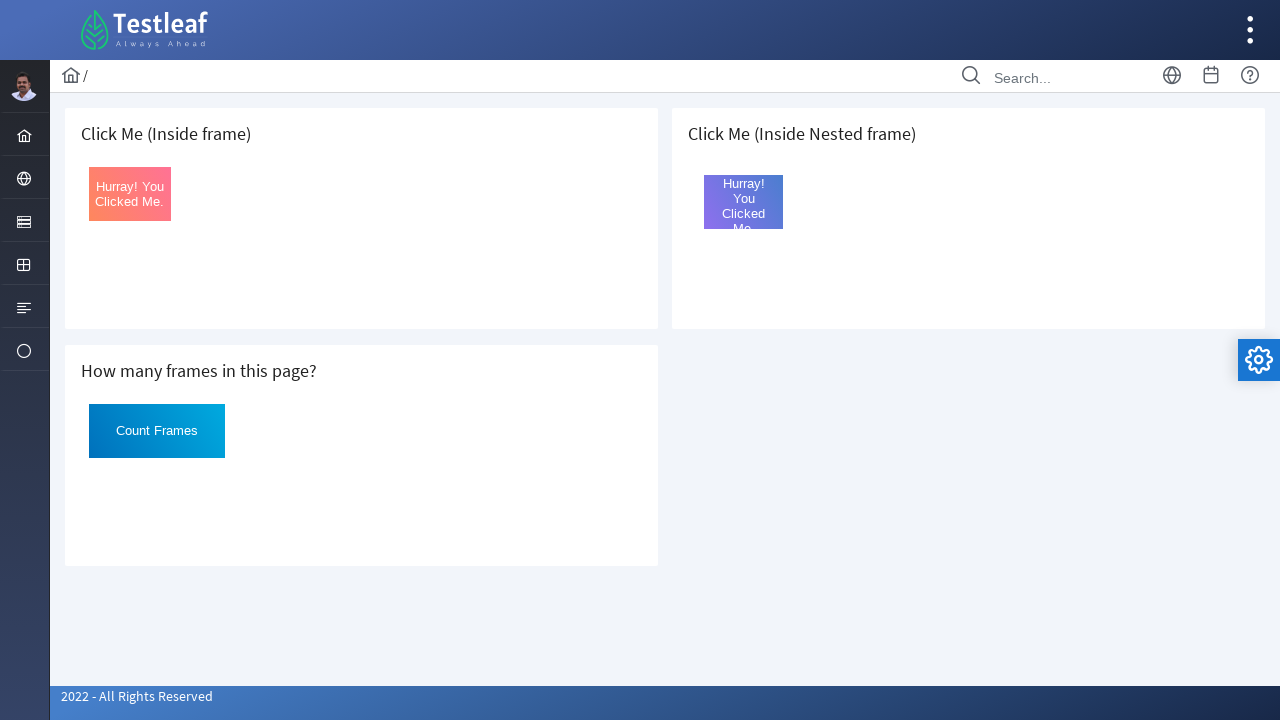

Retrieved confirmation text from nested frame: Hurray! You Clicked Me.
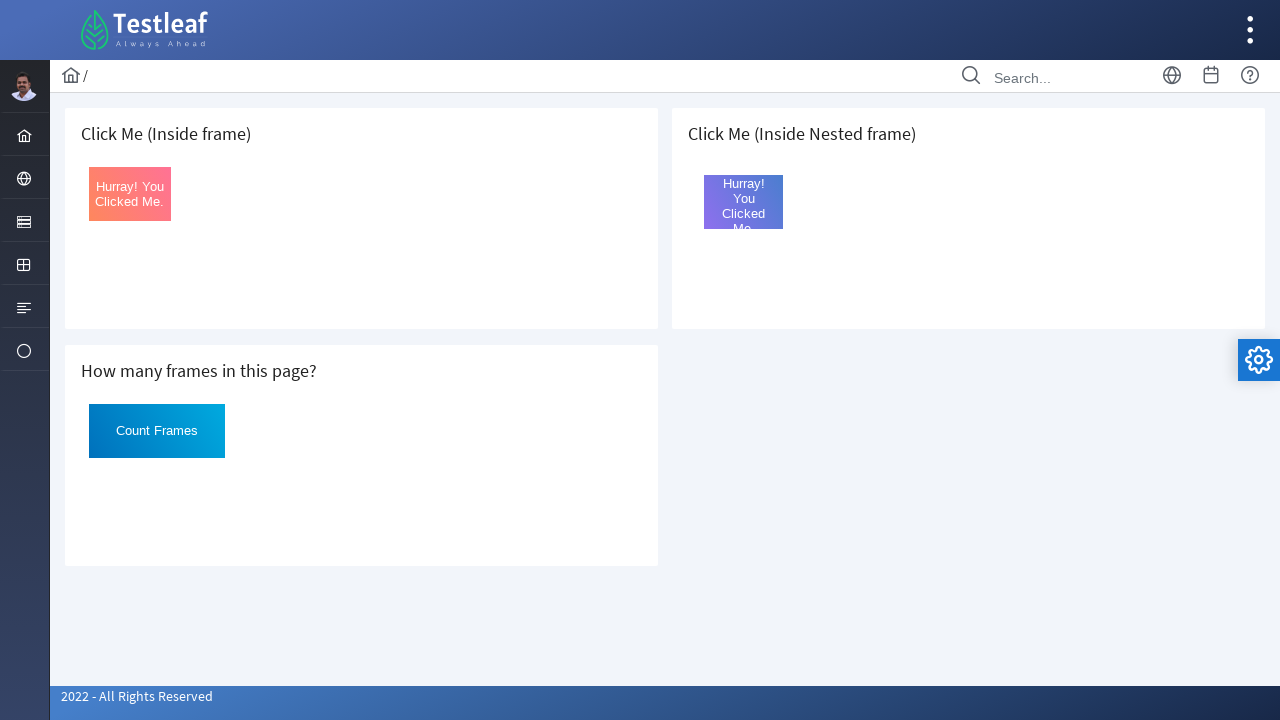

Counted total frames on page: 3
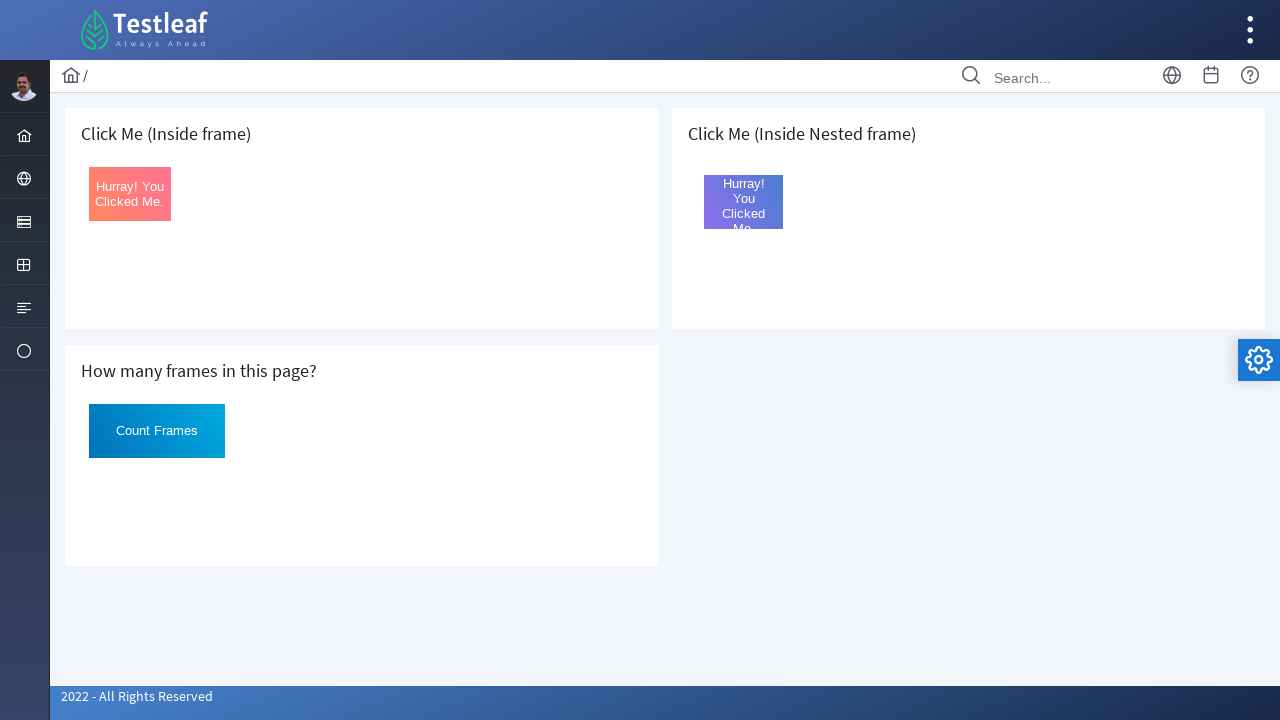

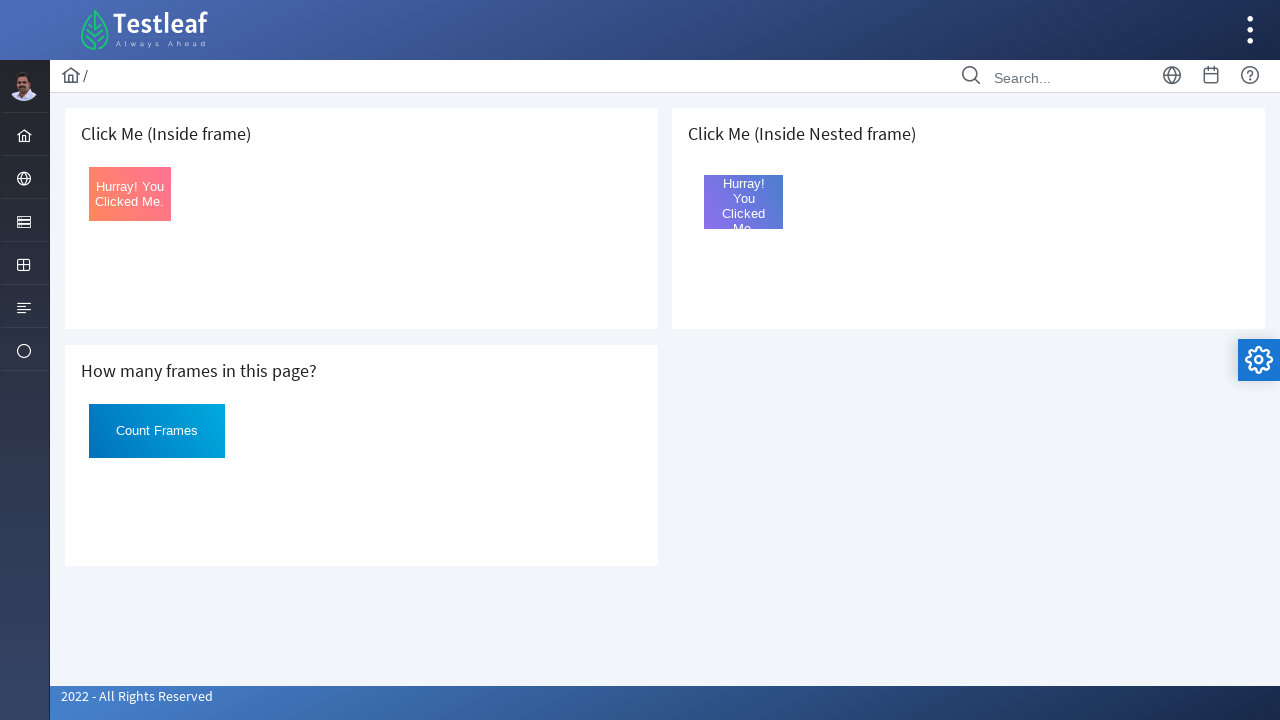